Tests navigation to concerts category by clicking the concerts dropdown and verifying event information is displayed

Starting URL: https://www.tomsarkgh.am/

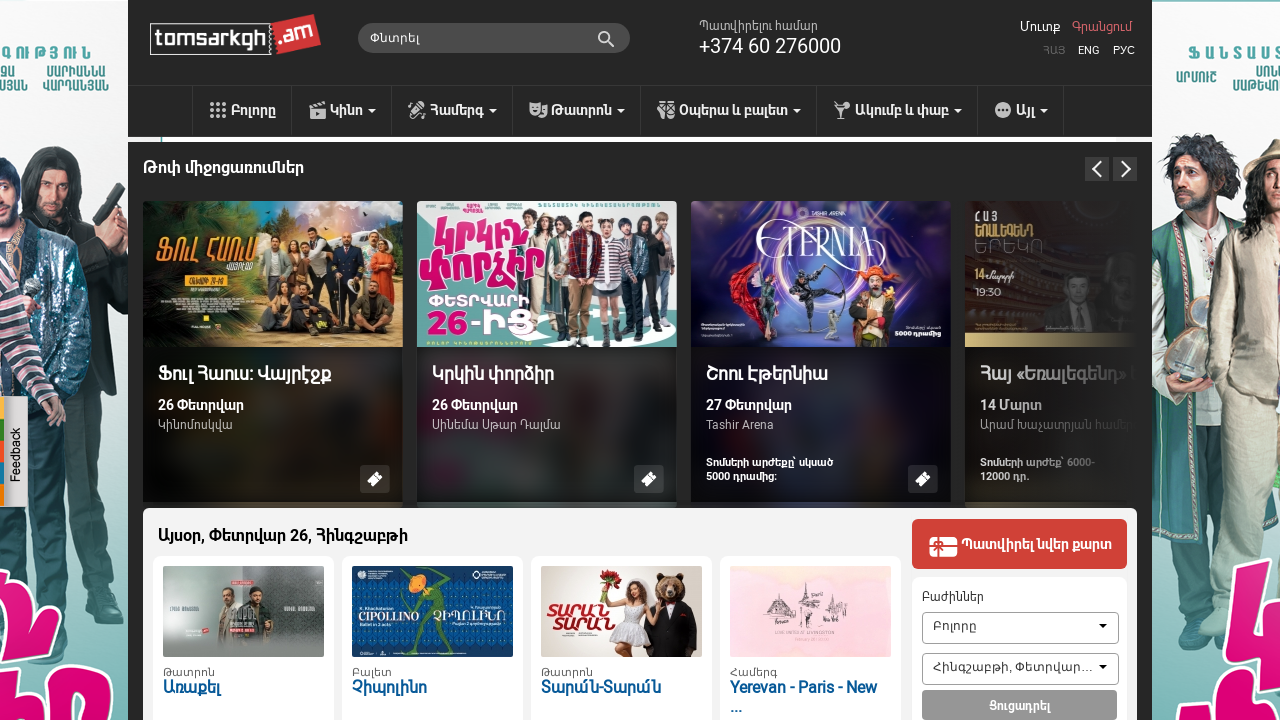

Clicked on concerts dropdown menu at (452, 111) on #drop2
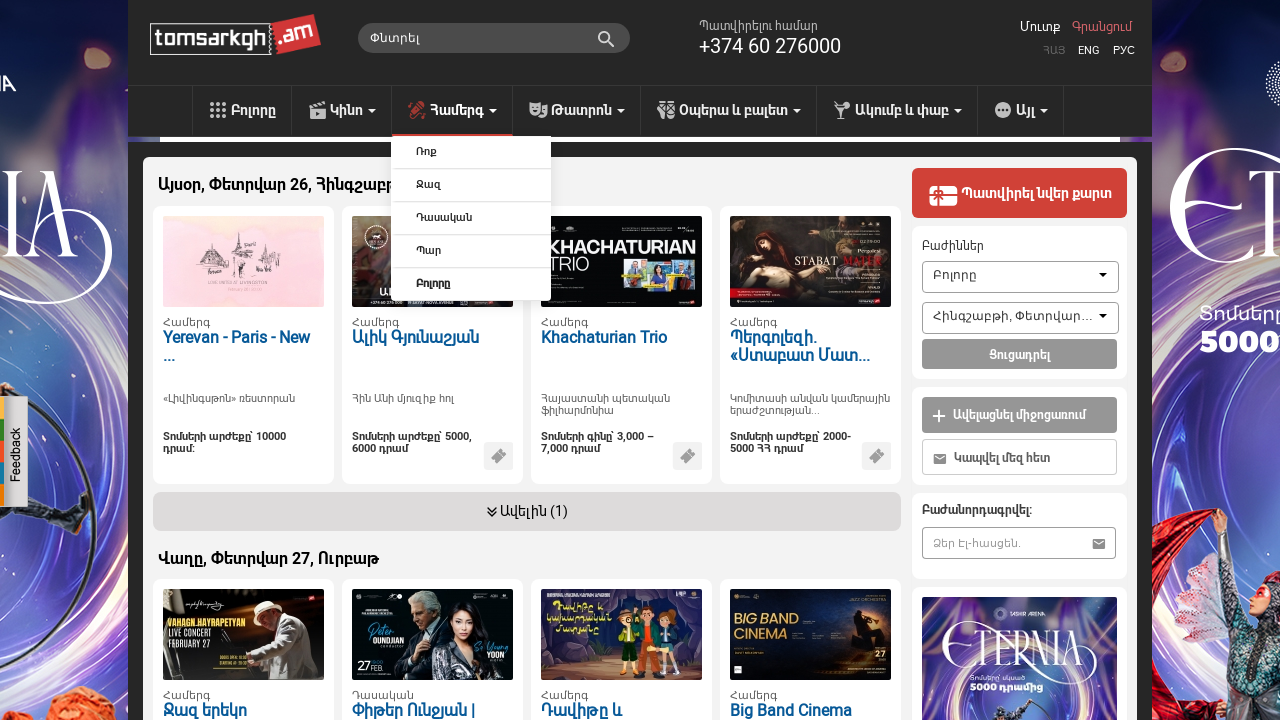

Concert events loaded and displayed
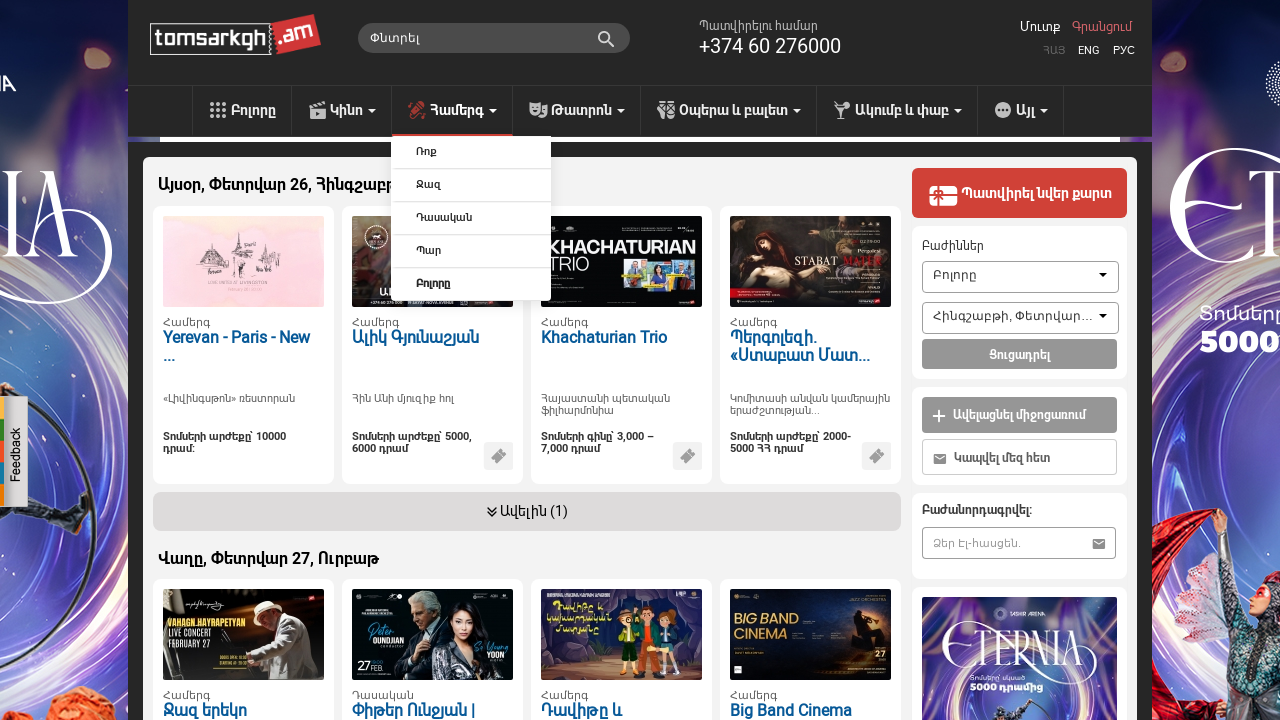

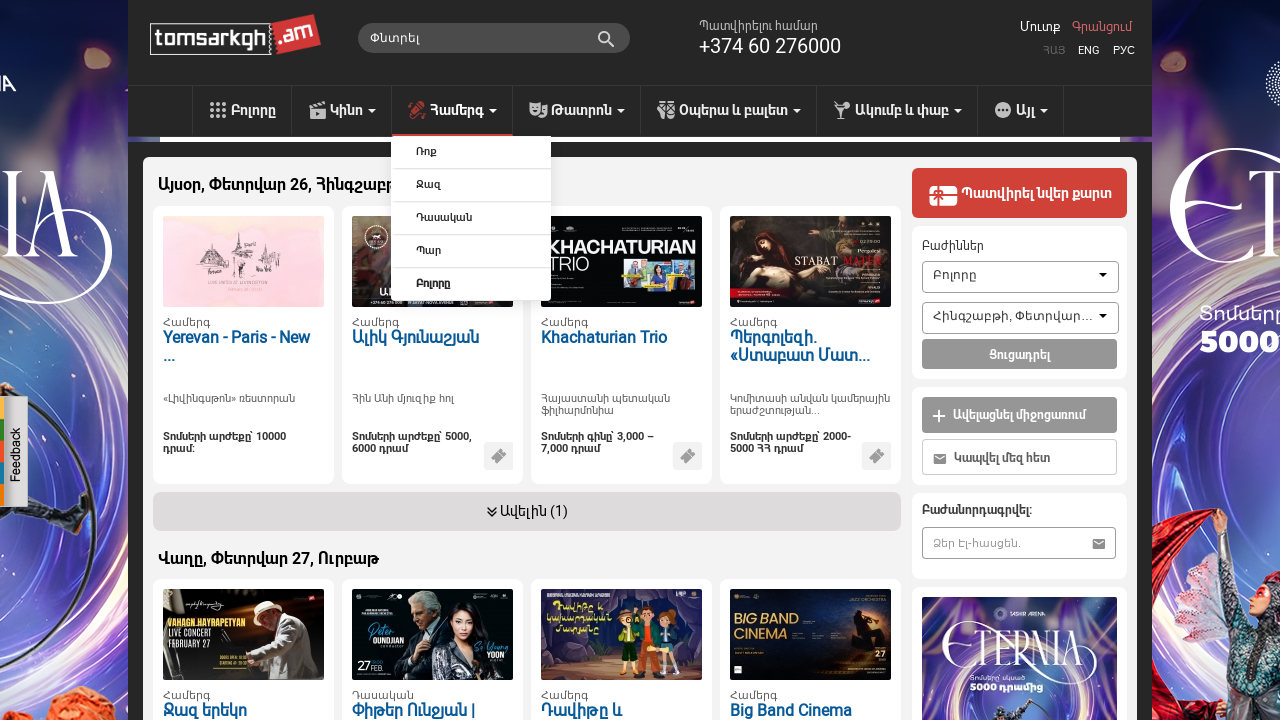